Tests scrolling functionality by scrolling down to a CYDEO link element using hover/move action, then scrolling back up using PageUp key presses.

Starting URL: https://practice.cydeo.com/

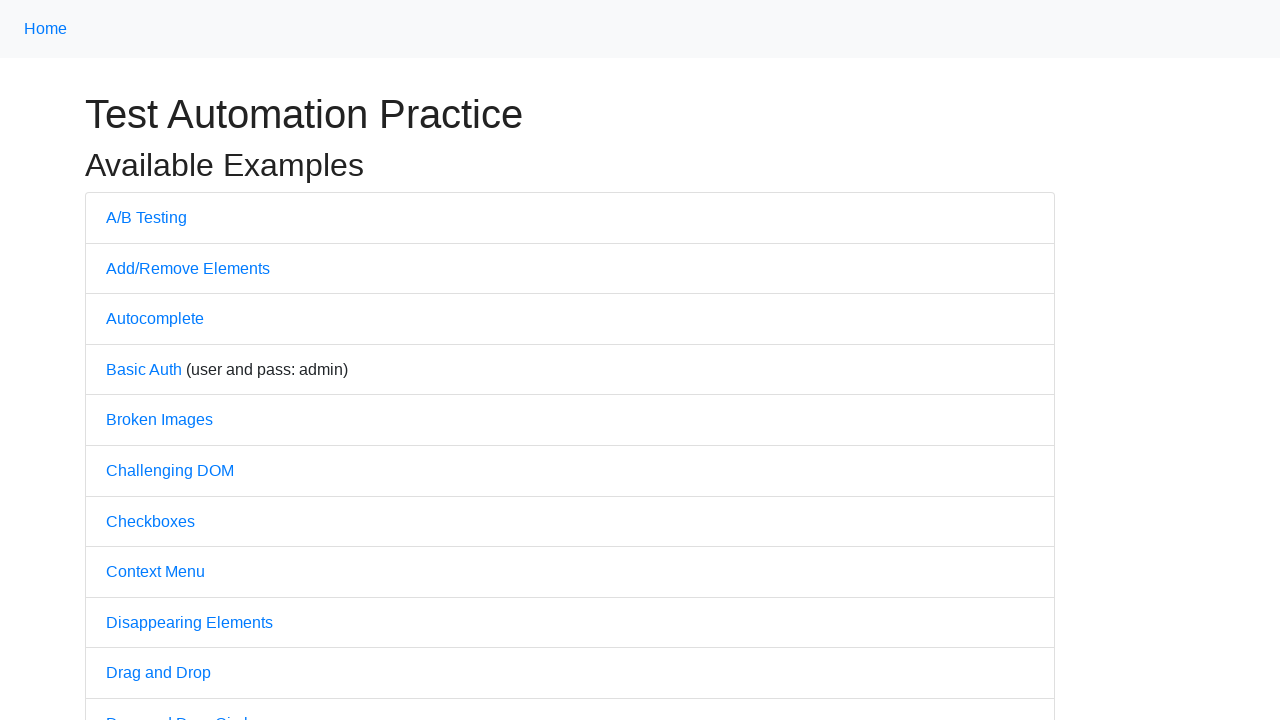

Hovered over CYDEO link to scroll down at (614, 707) on a:has-text('CYDEO')
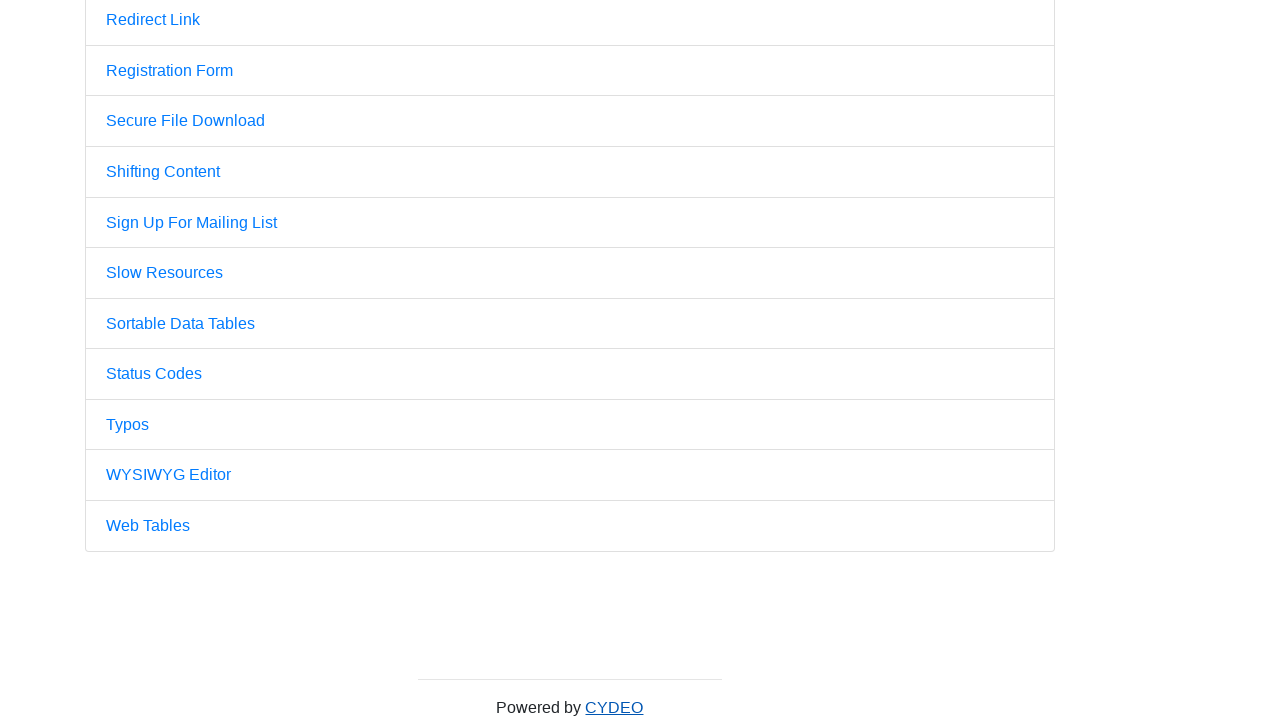

Waited 1 second to observe scroll
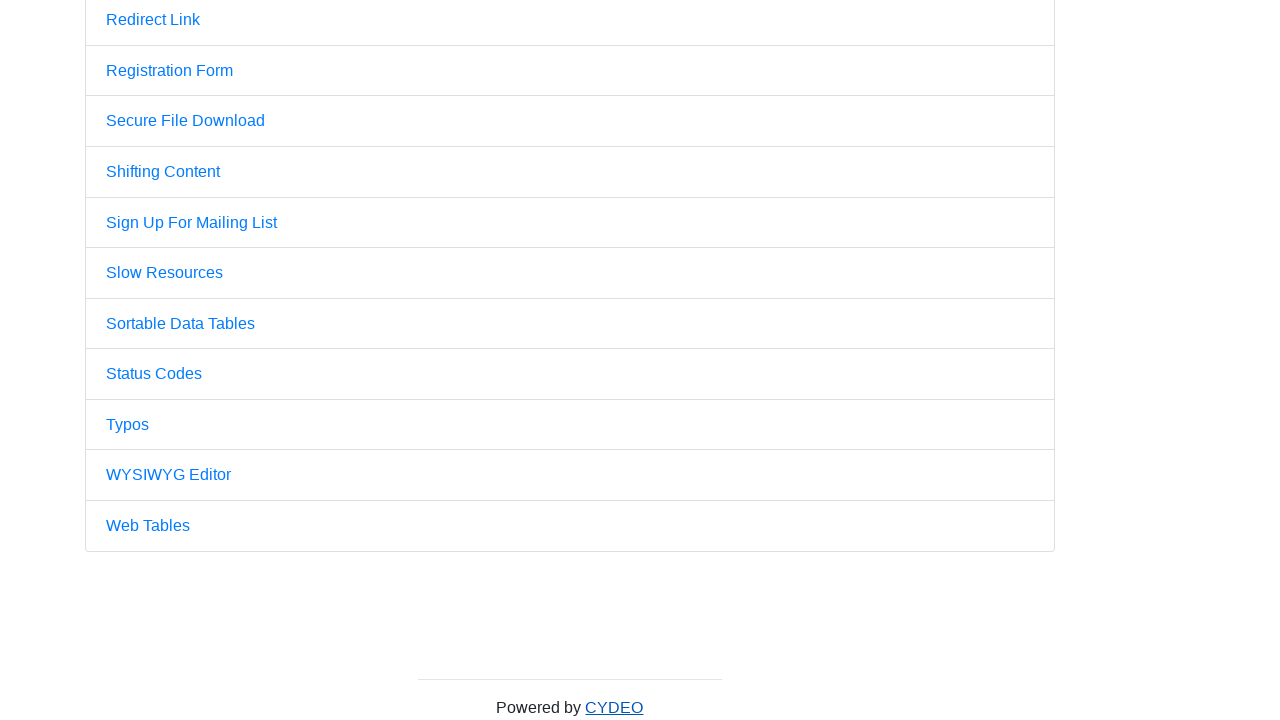

Pressed PageUp key - first scroll up
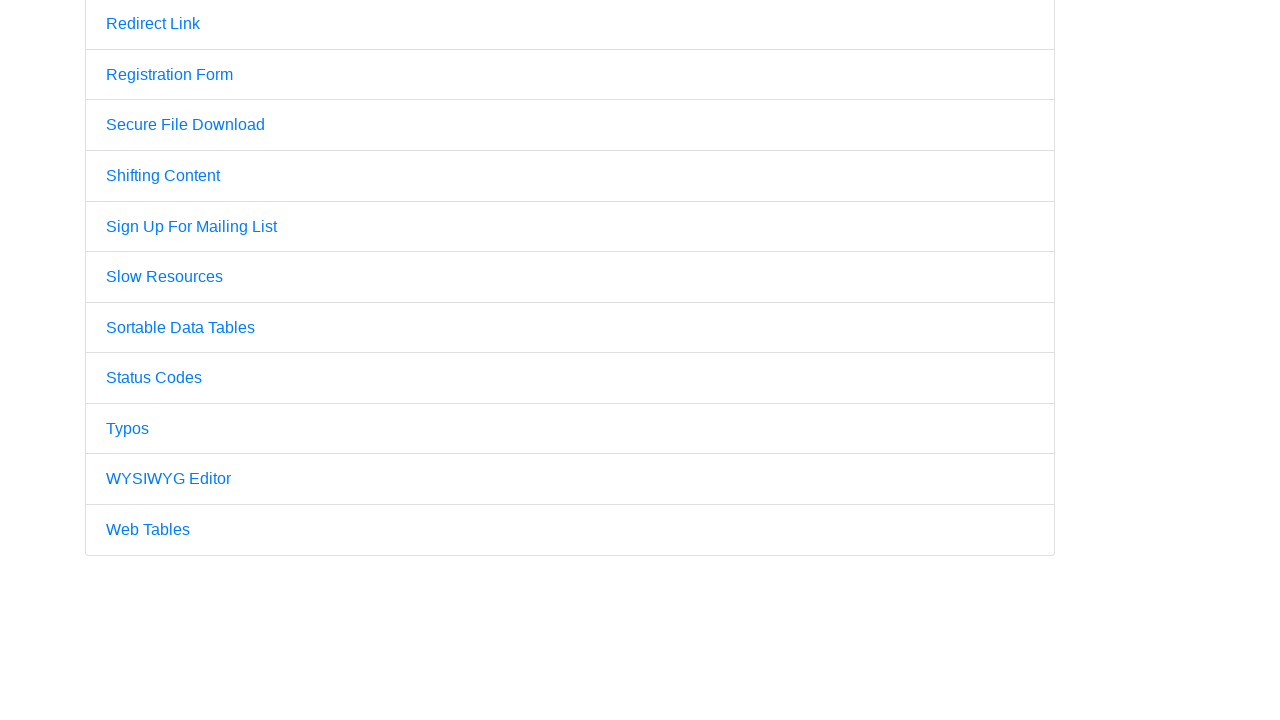

Pressed PageUp key - second scroll up
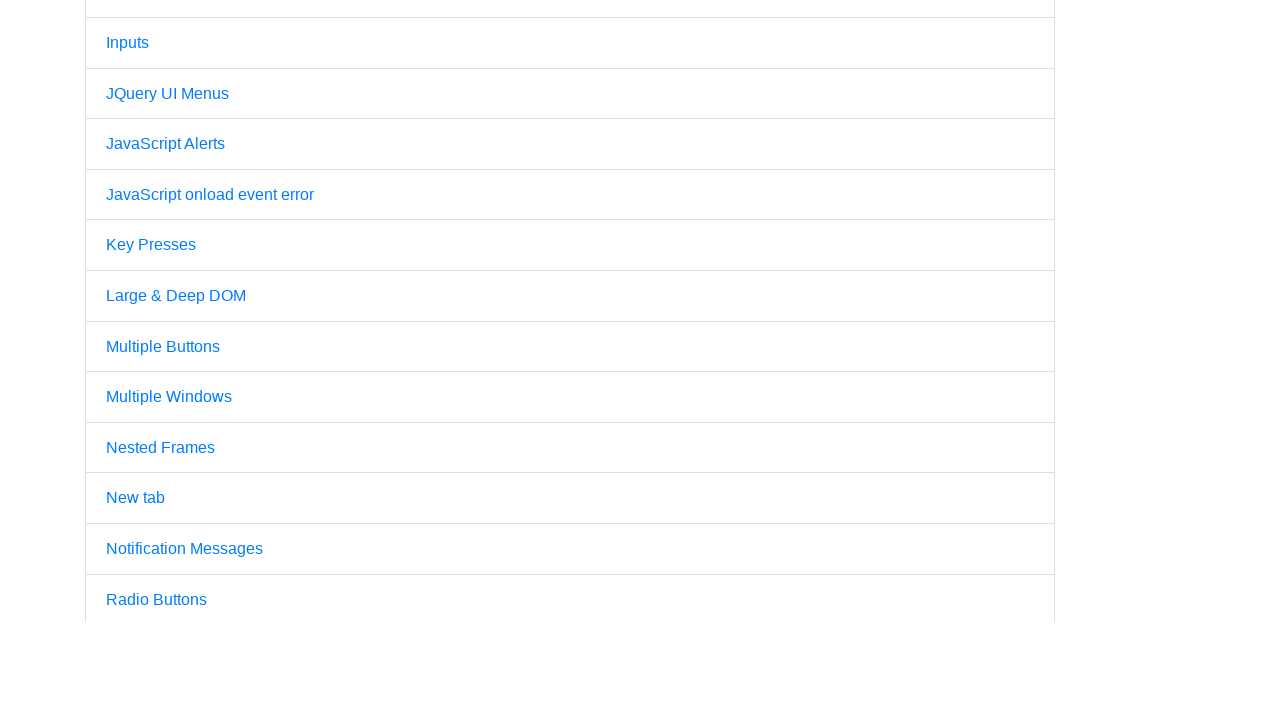

Pressed PageUp key - third scroll up
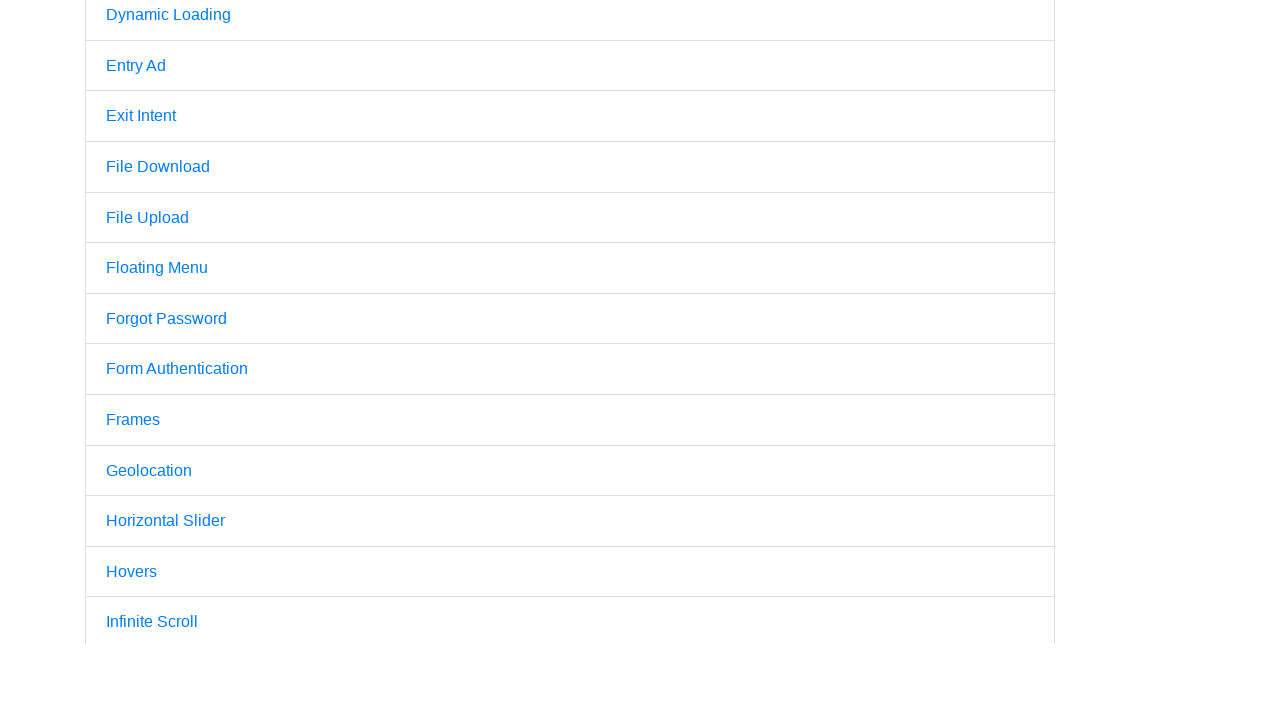

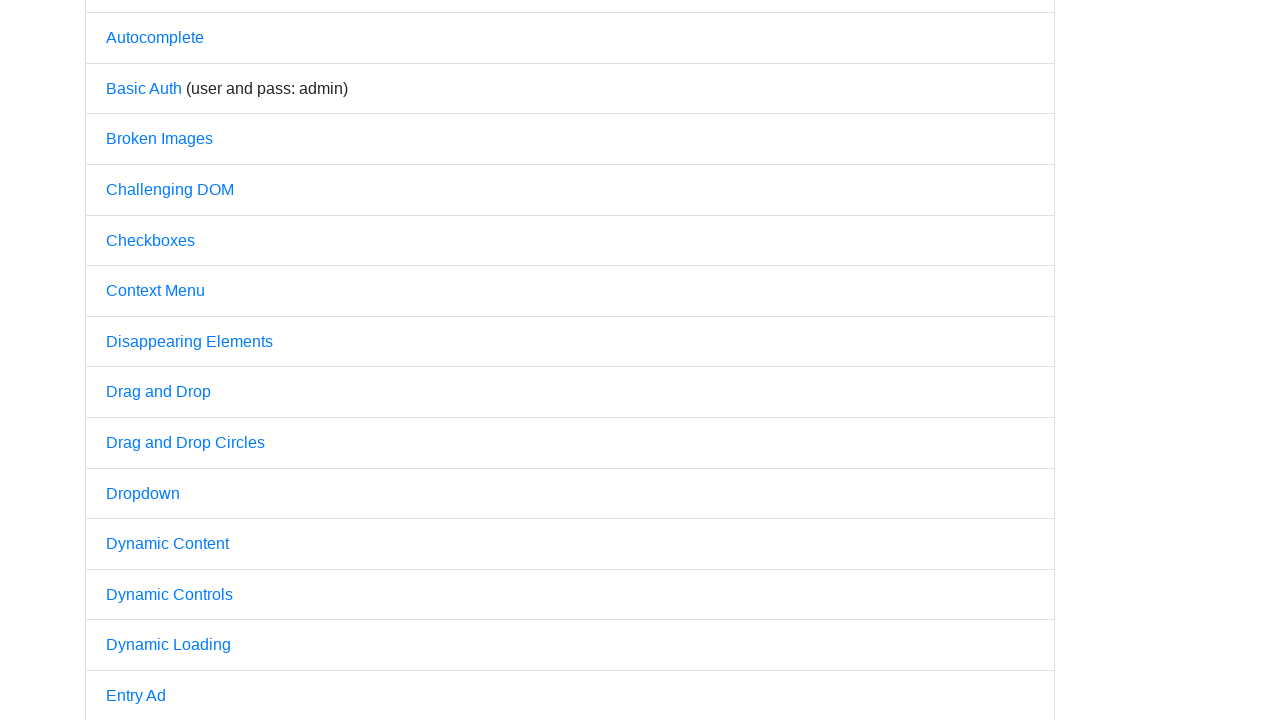